Tests navigation to About us page by expanding the About us dropdown and clicking the hidden link.

Starting URL: https://botscrew.com/

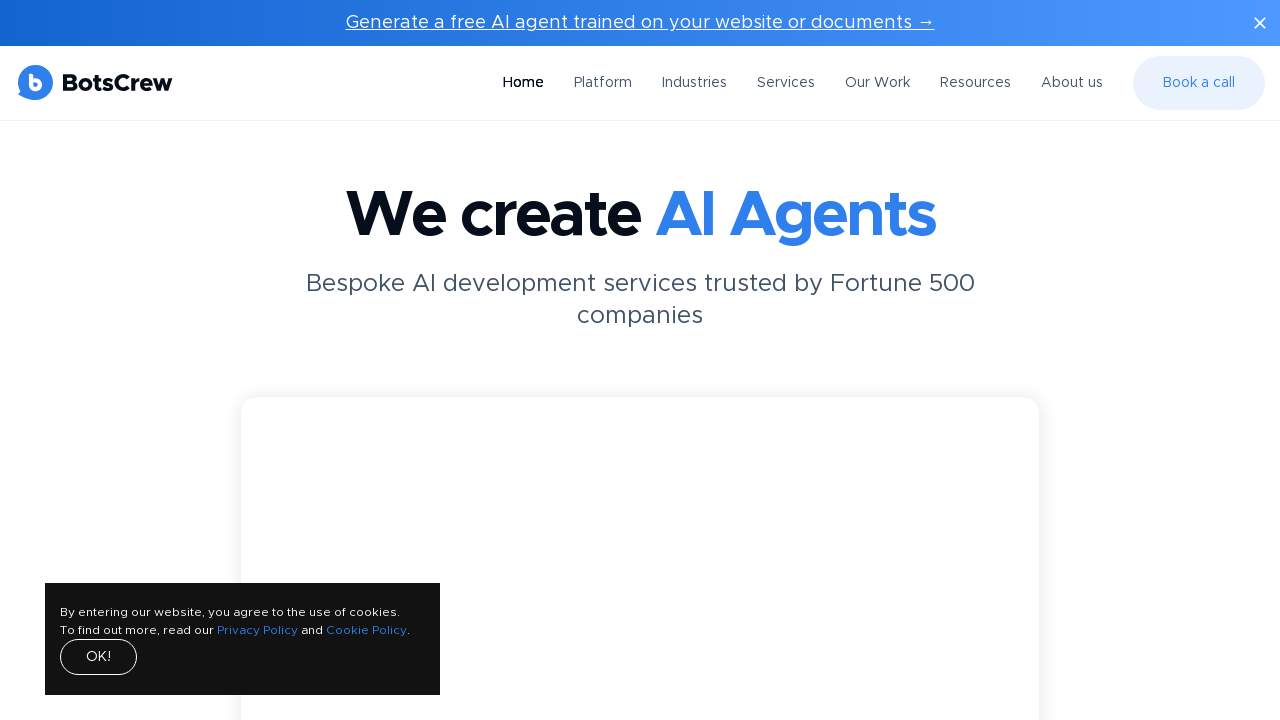

Clicked About us button to expand dropdown at (1072, 83) on internal:role=button[name="About us"i]
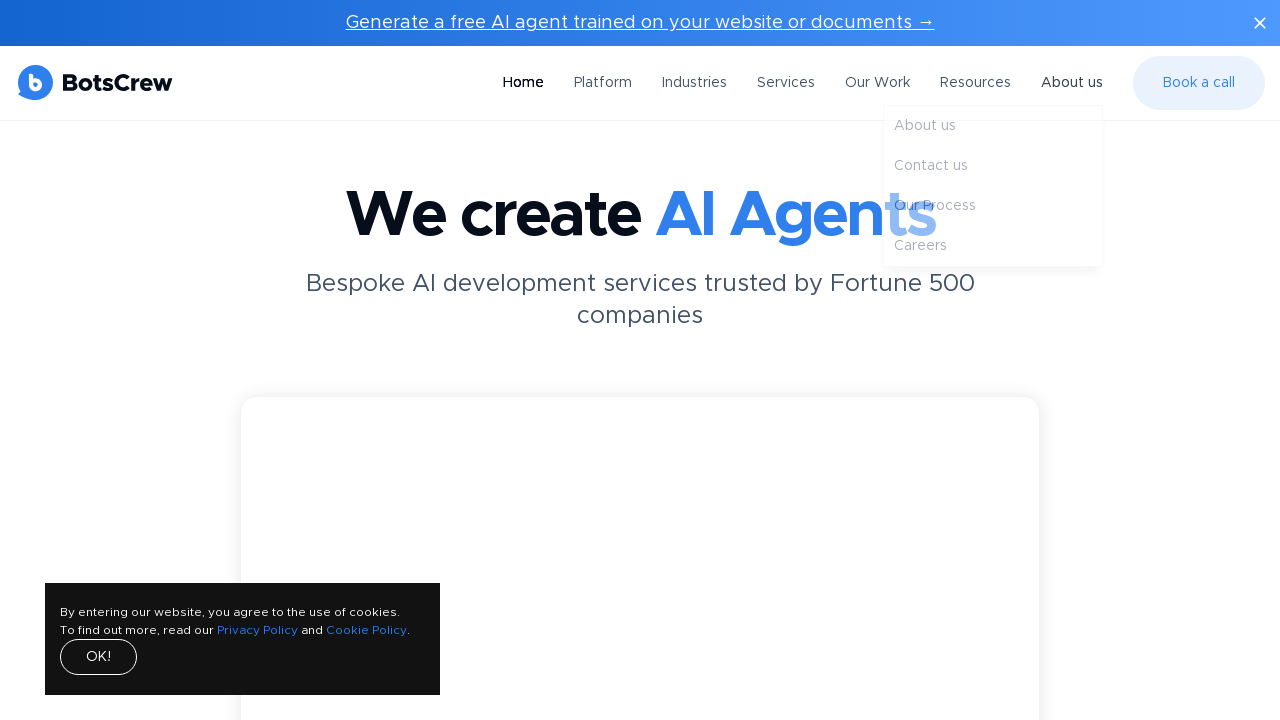

Located About us link in navigation
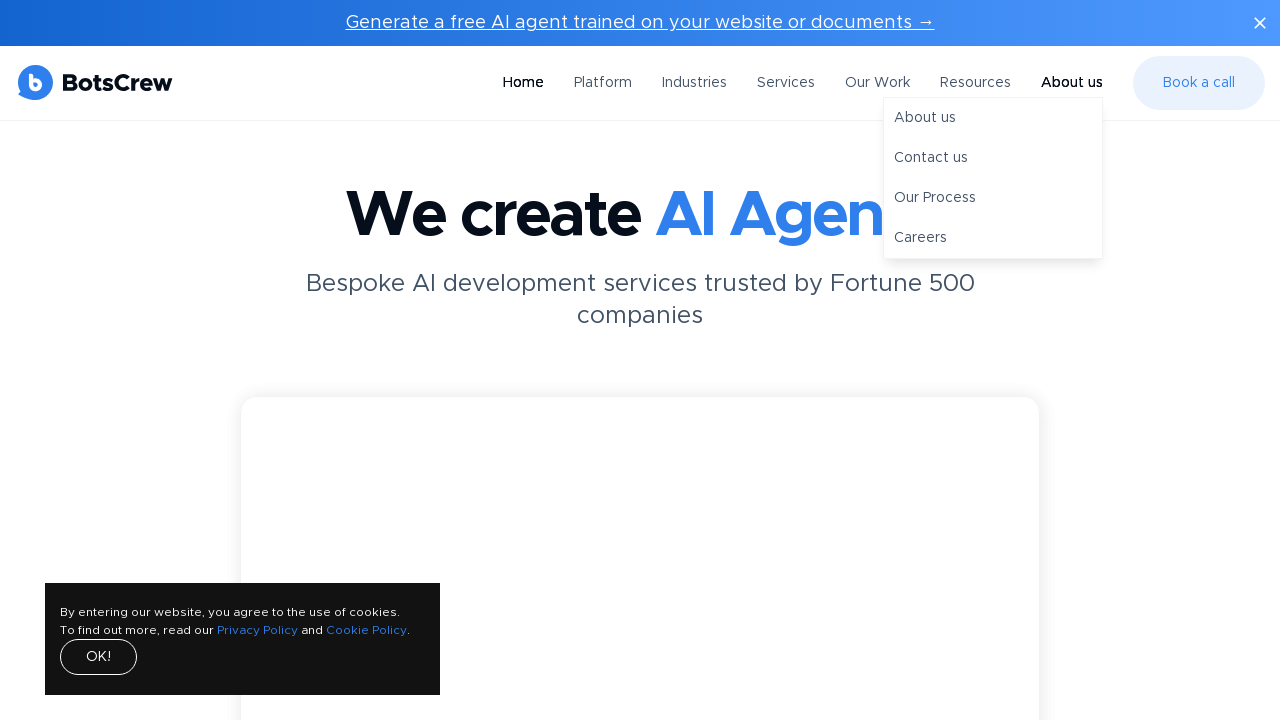

About us link became visible
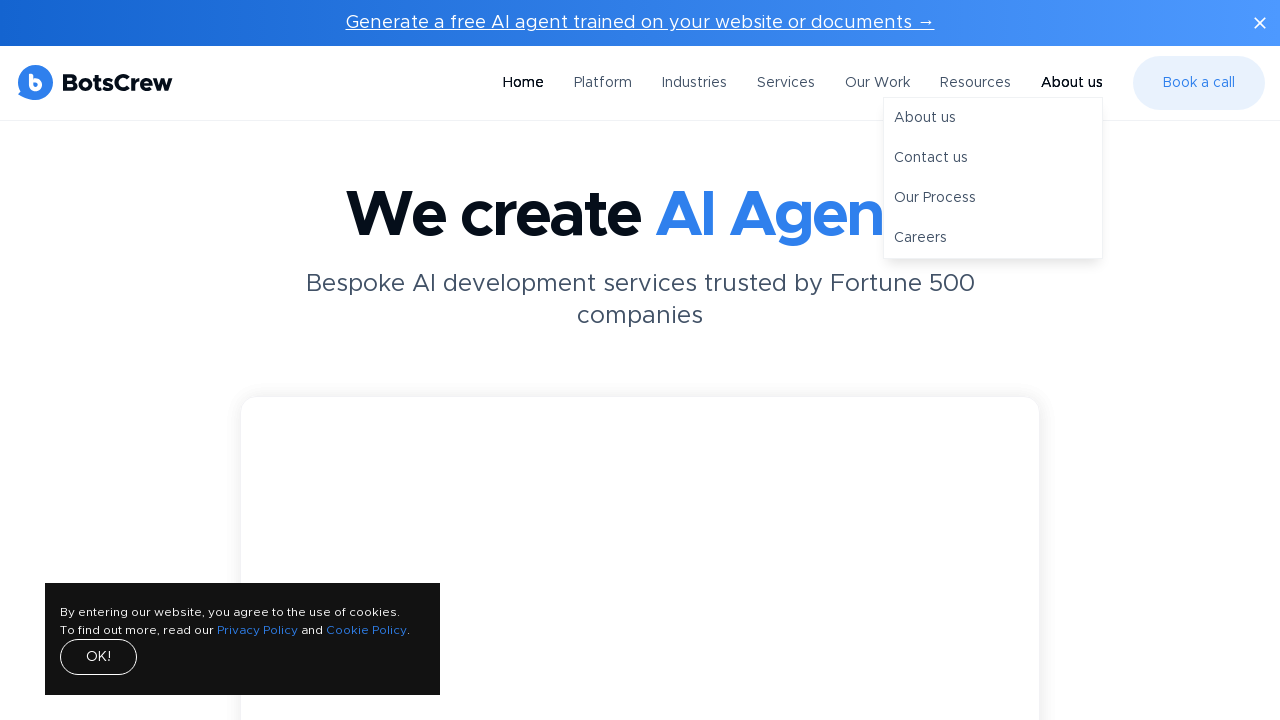

Clicked About us link at (993, 118) on internal:role=navigation >> internal:role=link[name="About us"i]
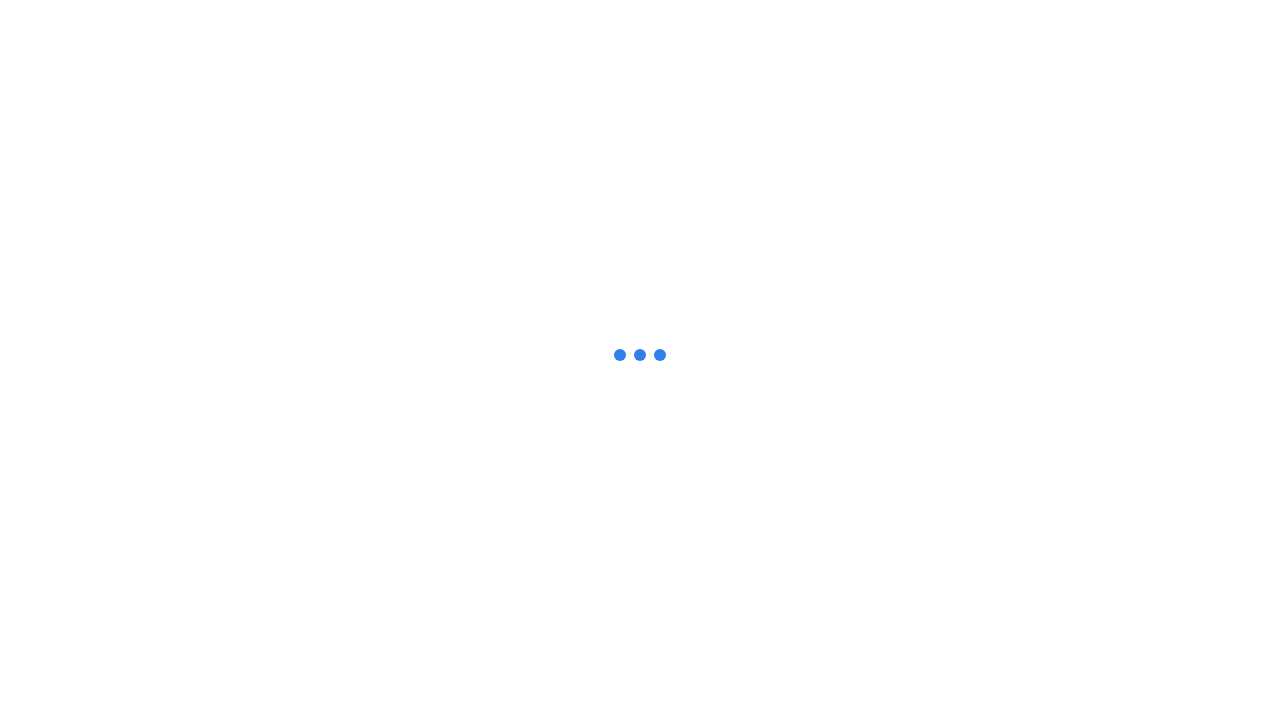

Successfully navigated to About us page
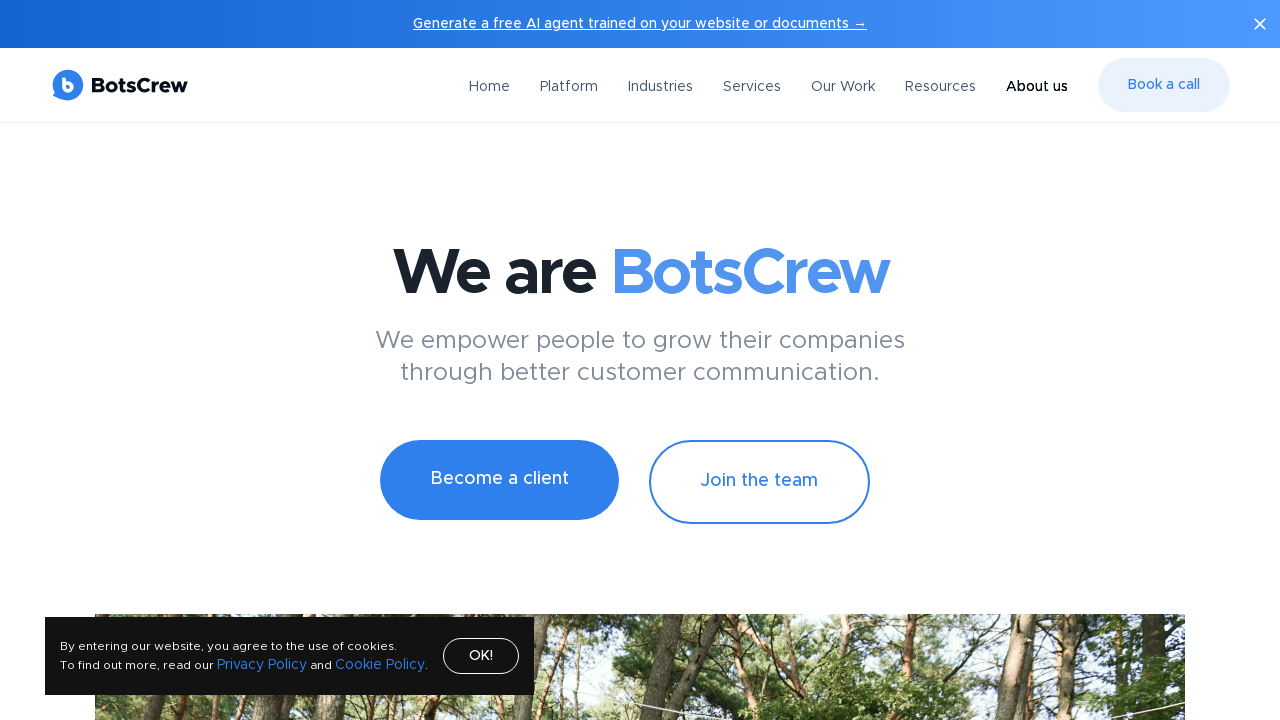

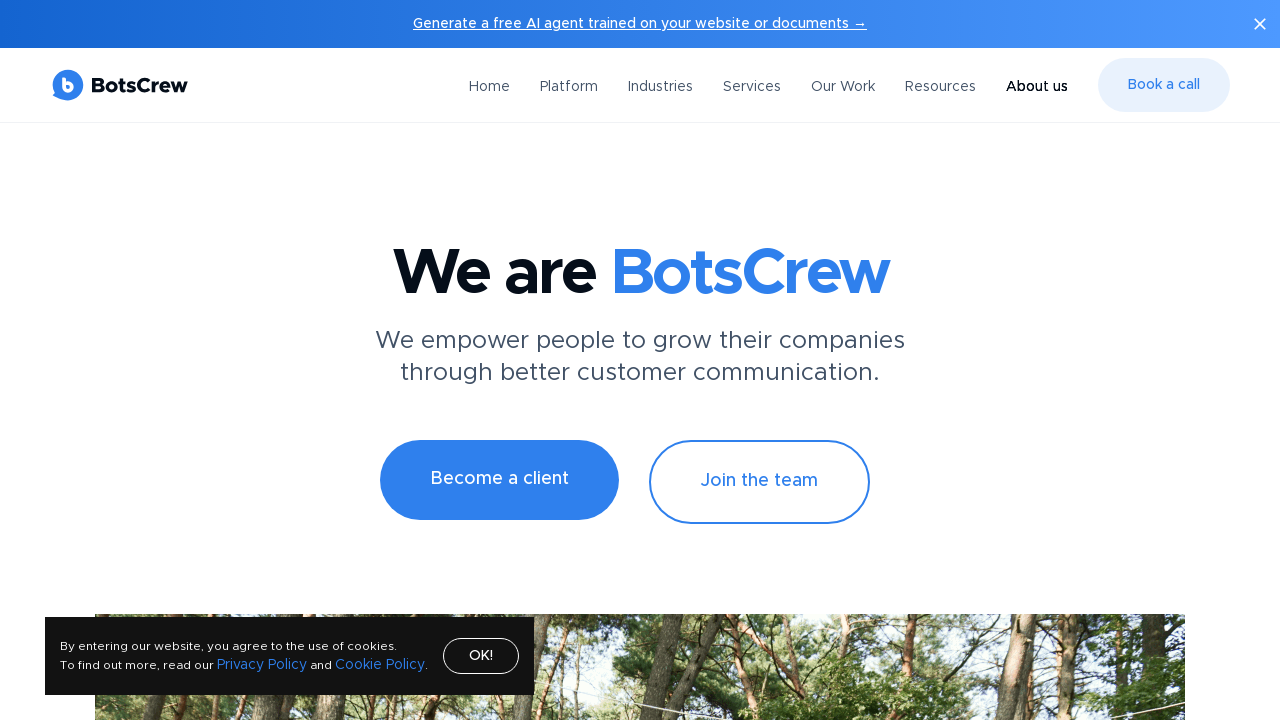